Tests that todo data persists after page reload

Starting URL: https://demo.playwright.dev/todomvc

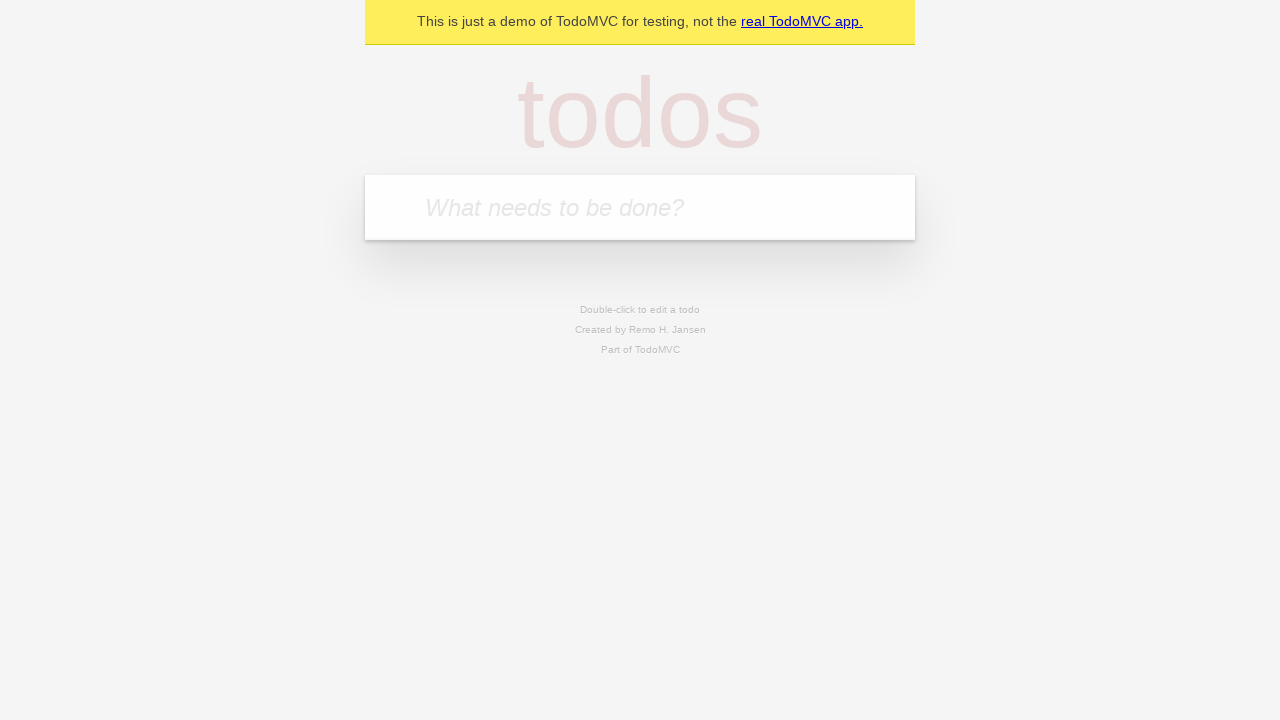

Filled todo input with 'buy some cheese' on internal:attr=[placeholder="What needs to be done?"i]
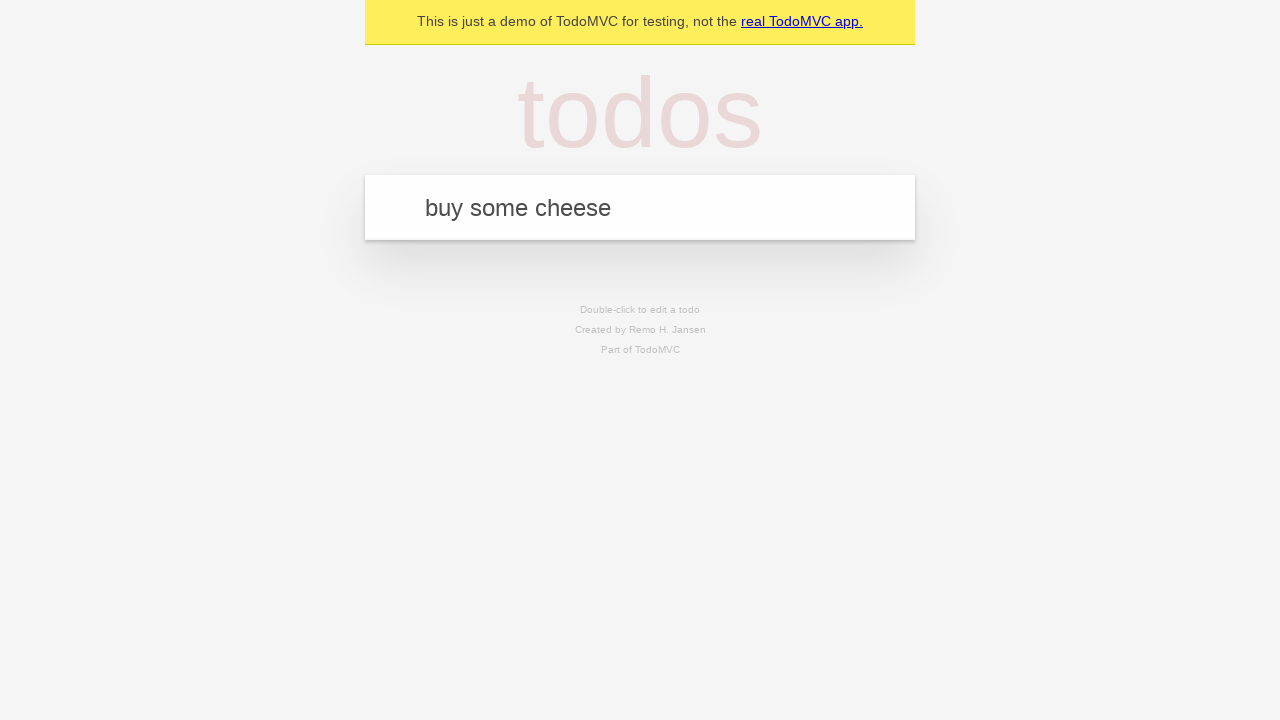

Pressed Enter to add first todo on internal:attr=[placeholder="What needs to be done?"i]
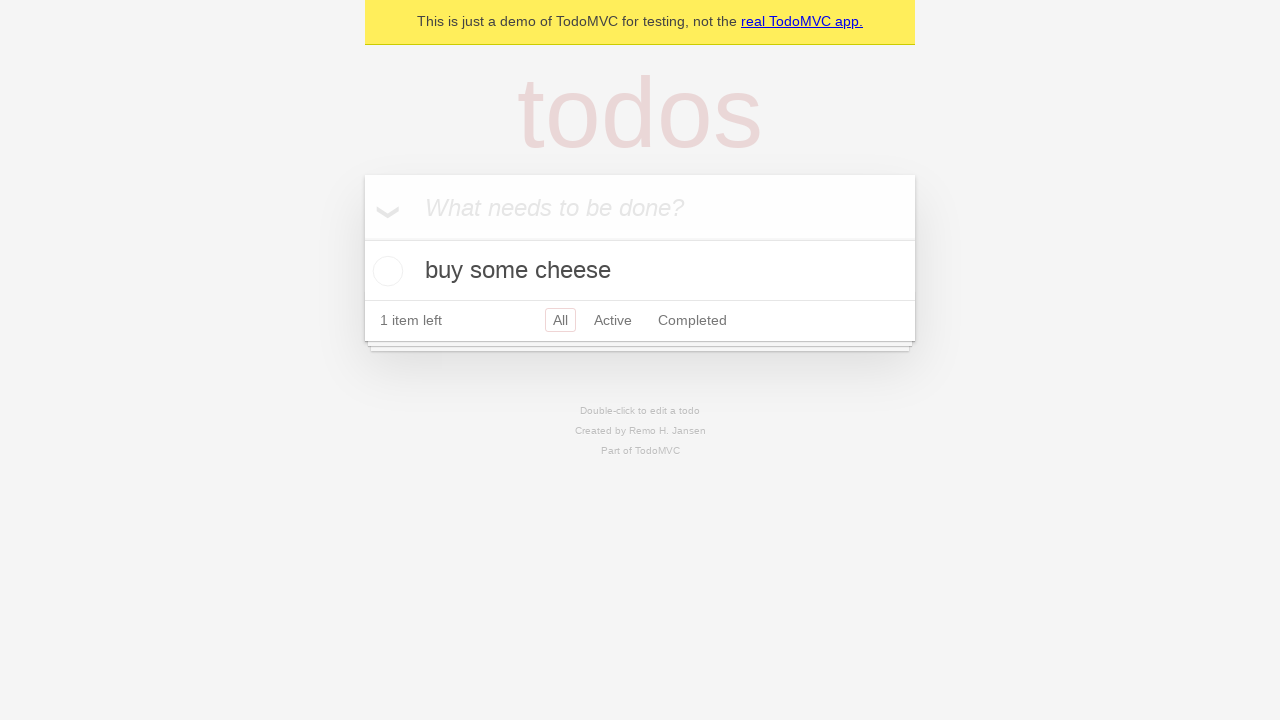

Filled todo input with 'feed the cat' on internal:attr=[placeholder="What needs to be done?"i]
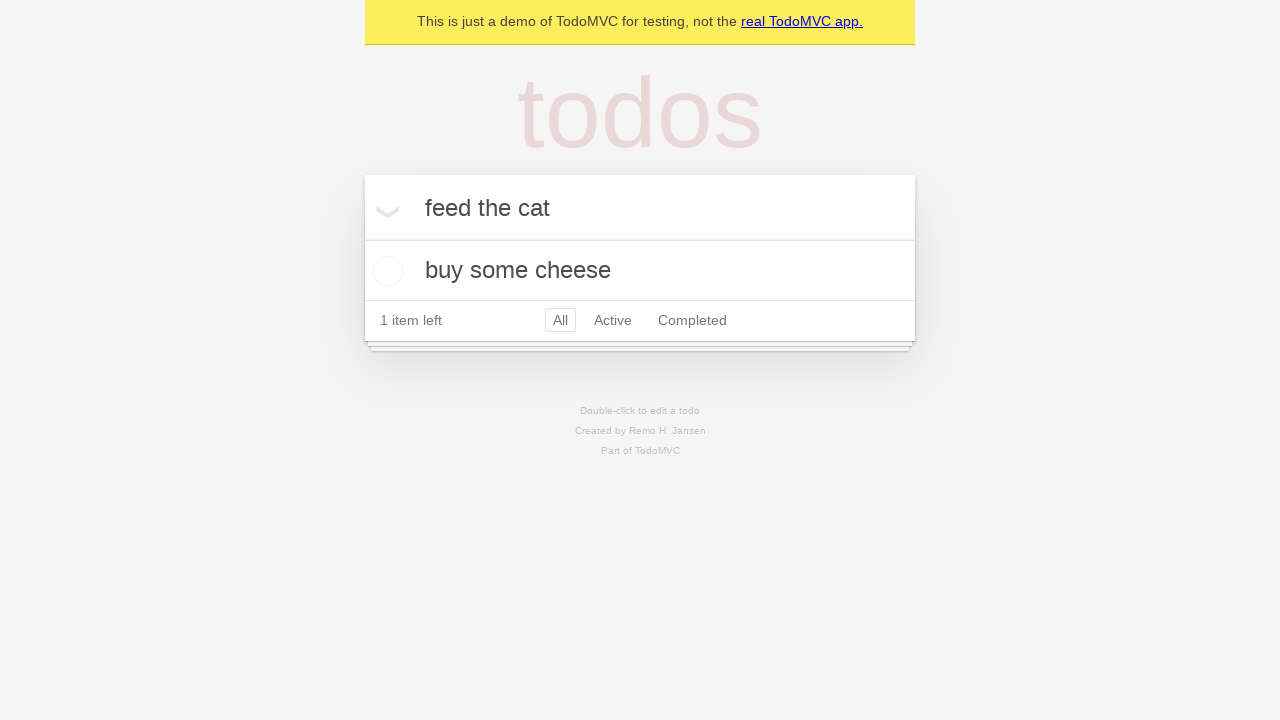

Pressed Enter to add second todo on internal:attr=[placeholder="What needs to be done?"i]
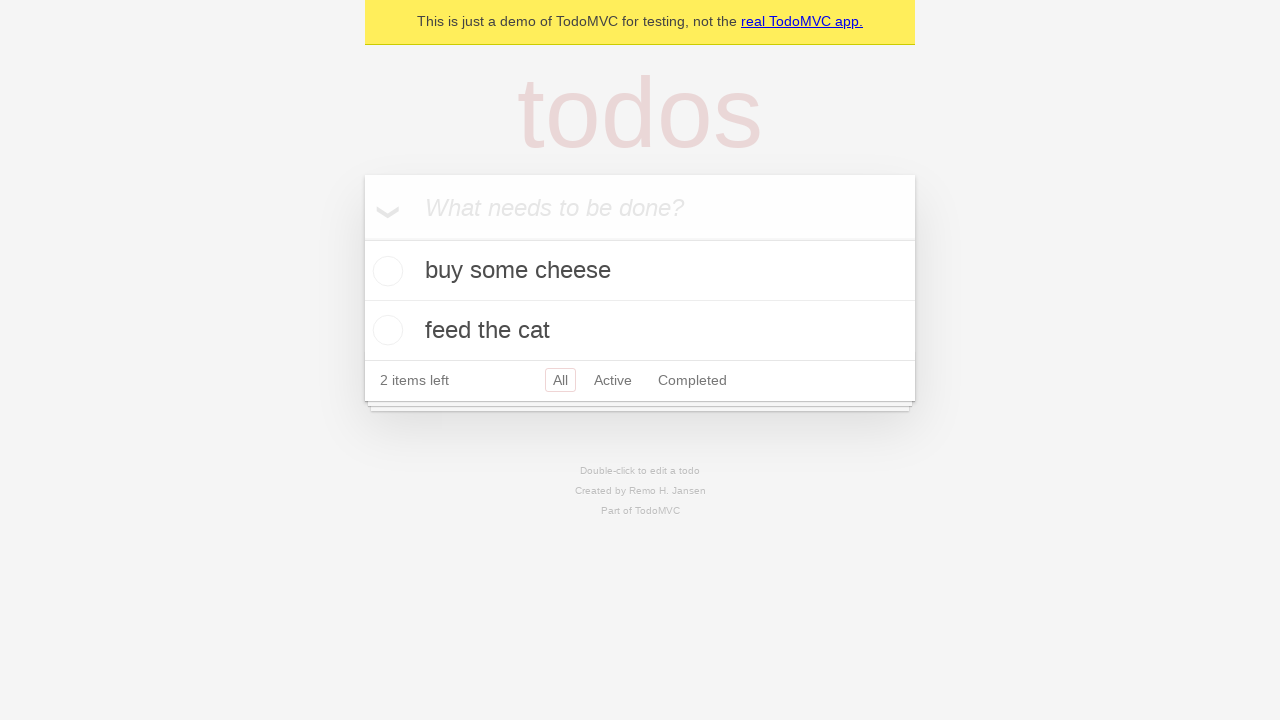

Checked first todo item at (385, 271) on internal:testid=[data-testid="todo-item"s] >> nth=0 >> internal:role=checkbox
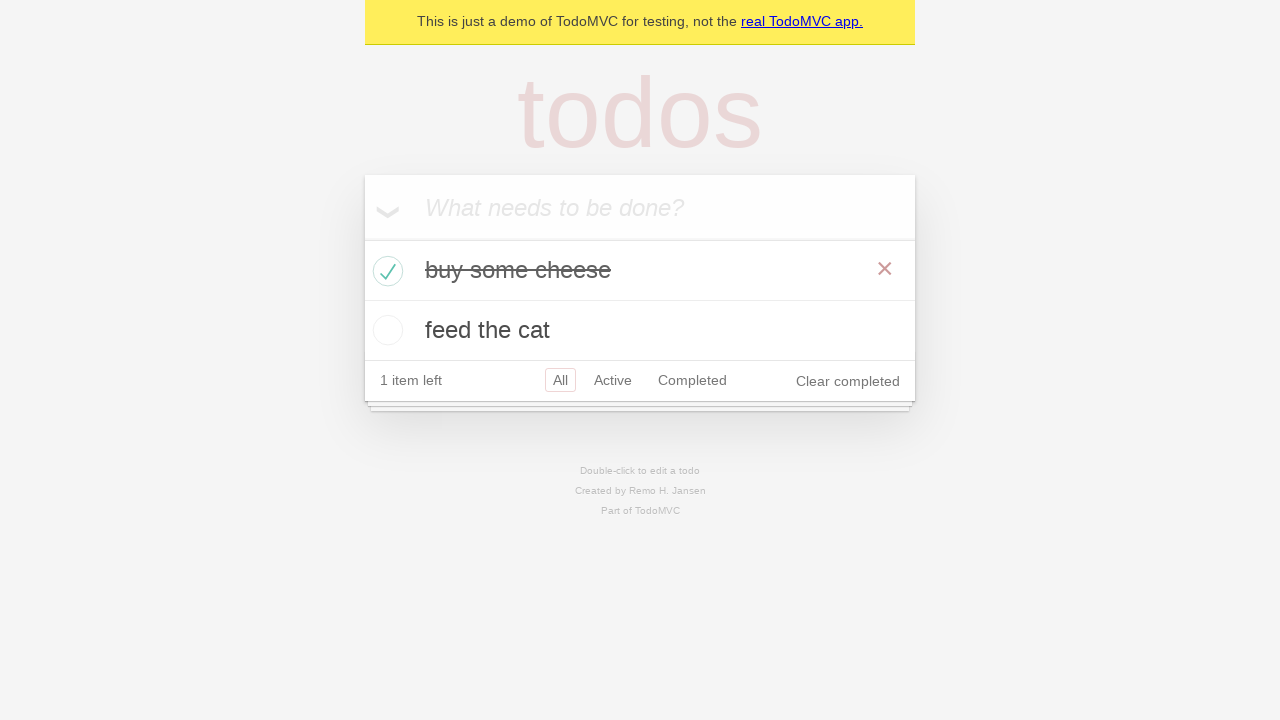

Reloaded page to test data persistence
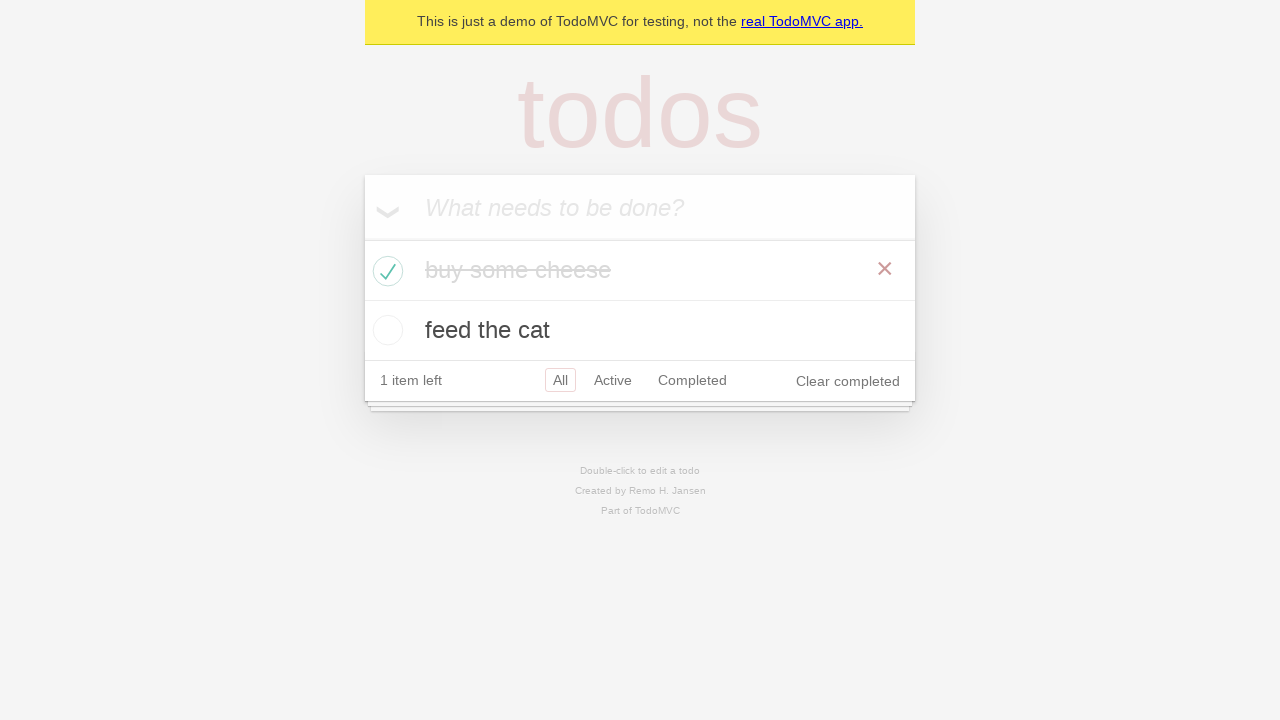

Verified todo items still exist after reload
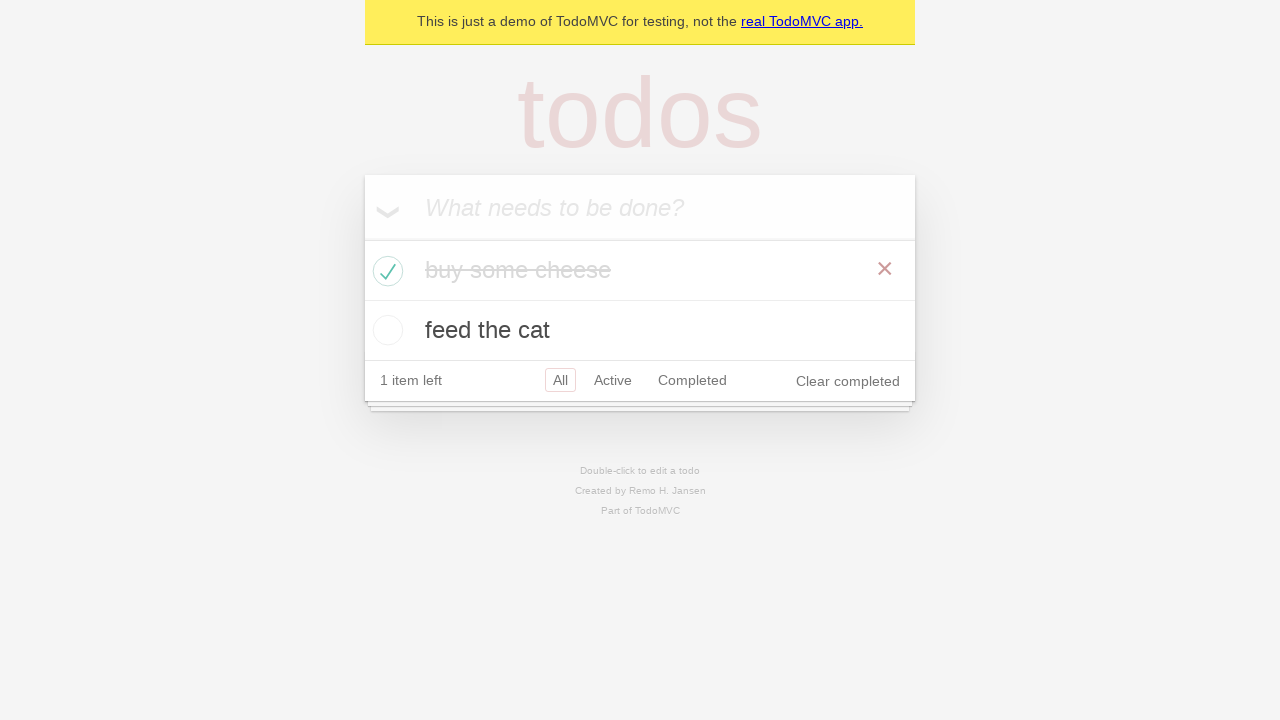

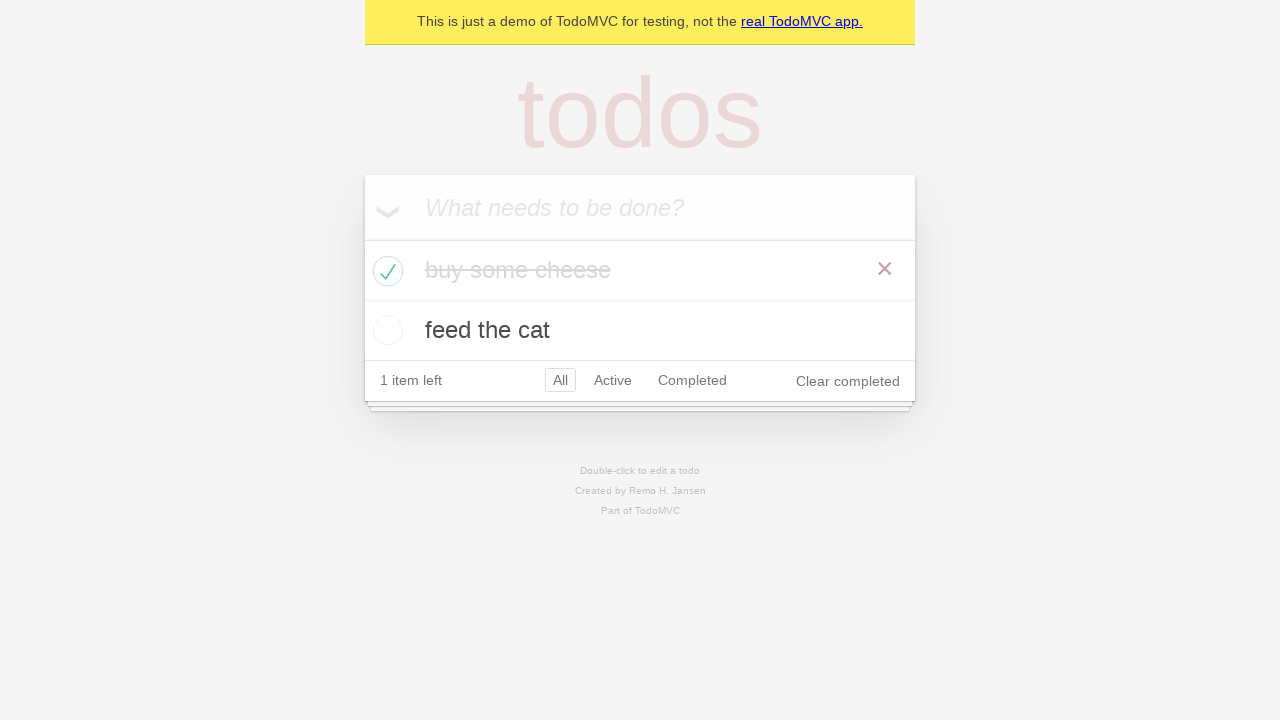